Fills and submits a practice form with name, email, password, and checkbox fields, then verifies the success message

Starting URL: https://rahulshettyacademy.com/angularpractice/

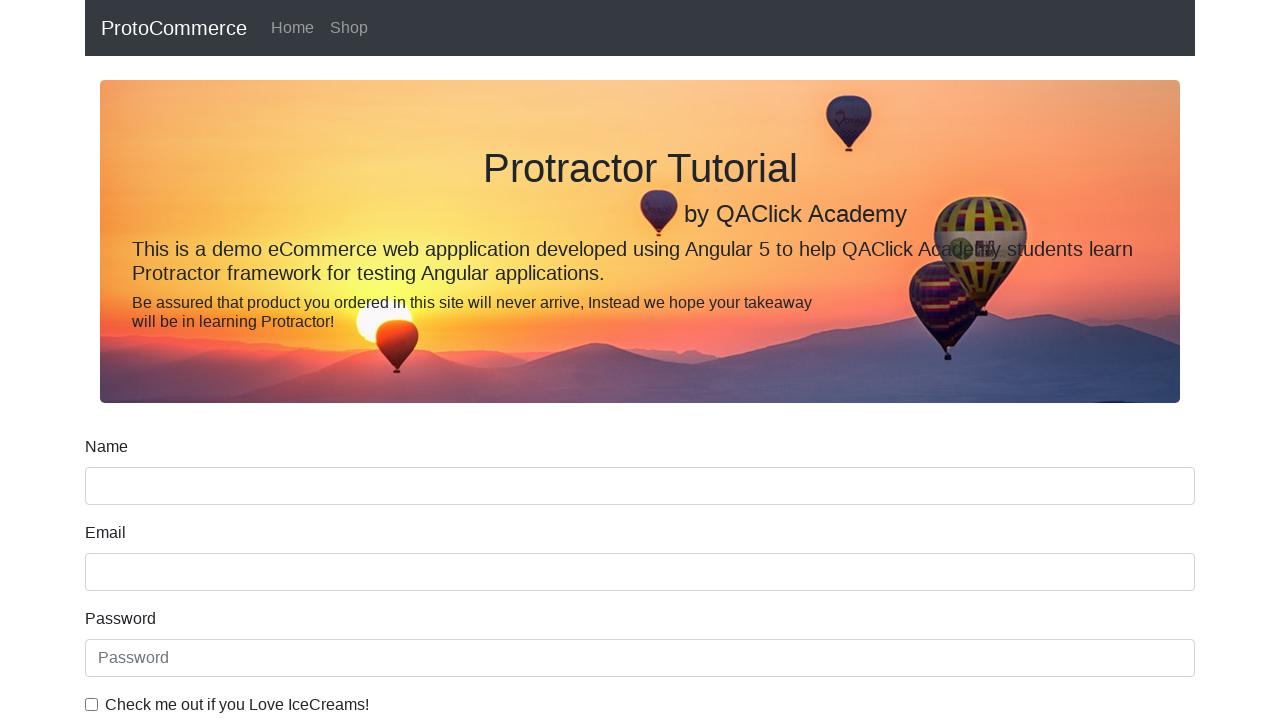

Filled name field with 'John Smith' on input[name='name']
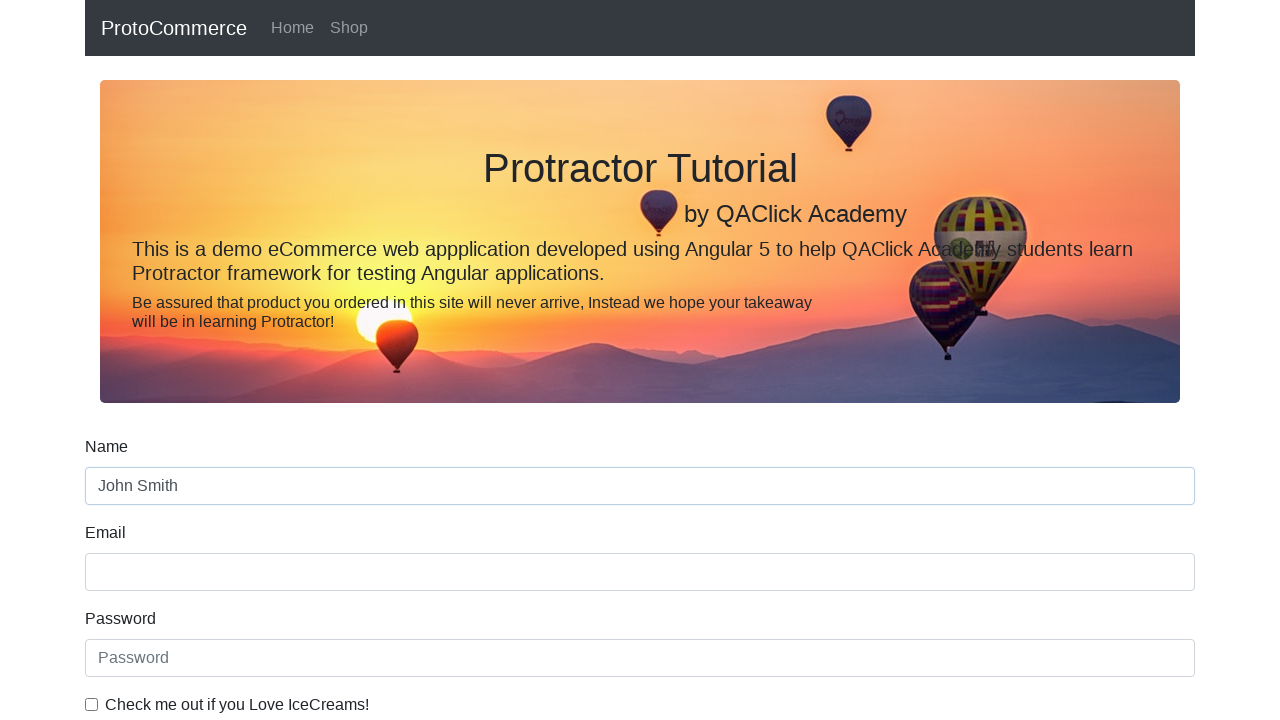

Filled email field with 'john.smith@example.com' on input[name='email']
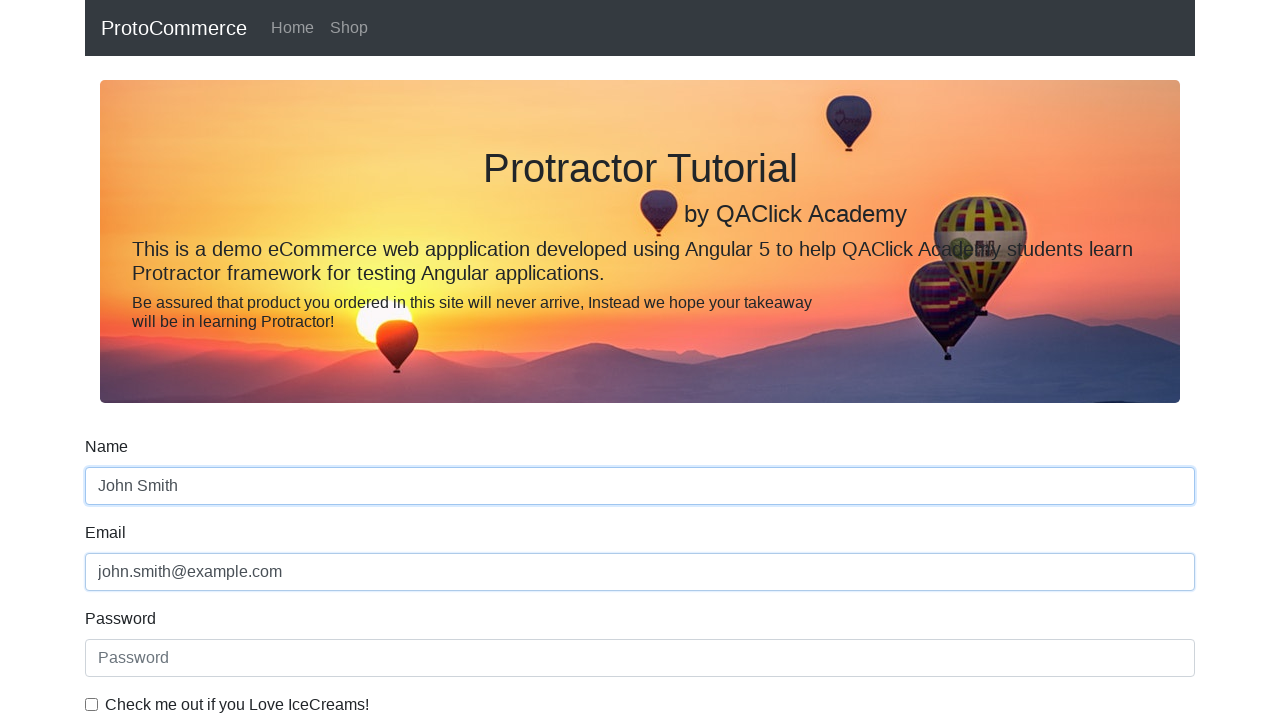

Filled password field with 'SecurePass123!' on #exampleInputPassword1
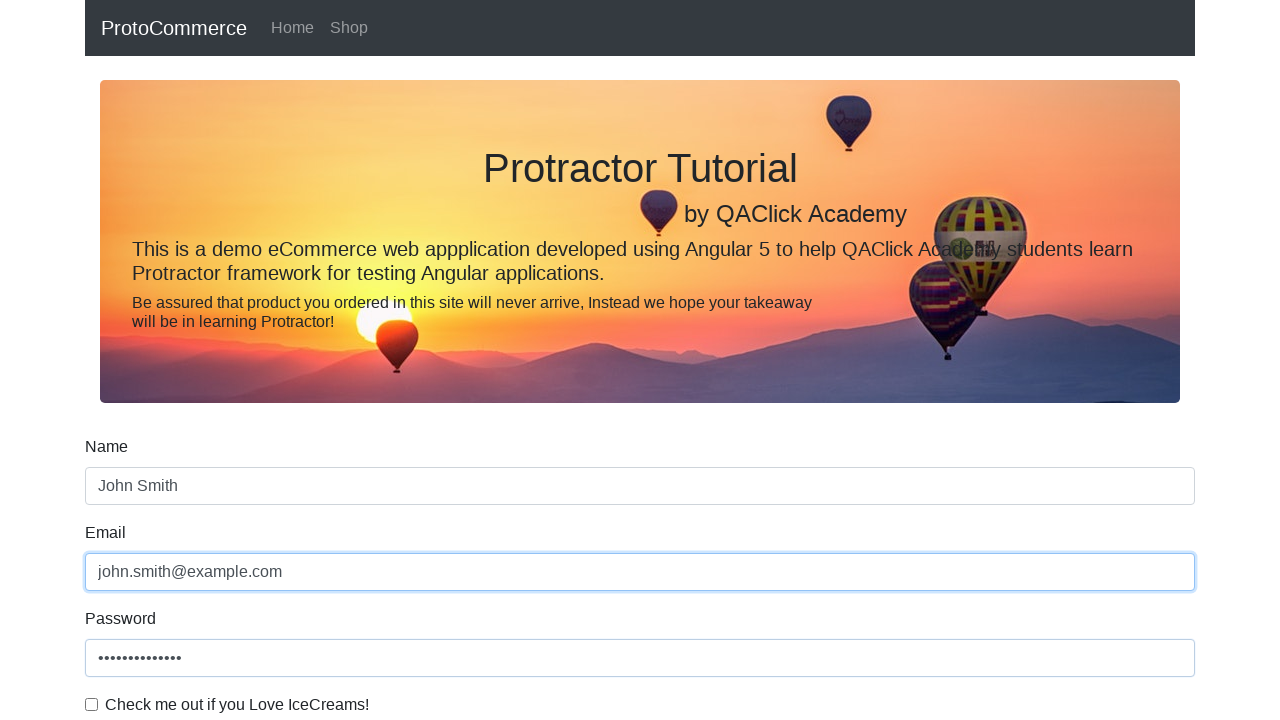

Checked the terms and conditions checkbox at (92, 704) on #exampleCheck1
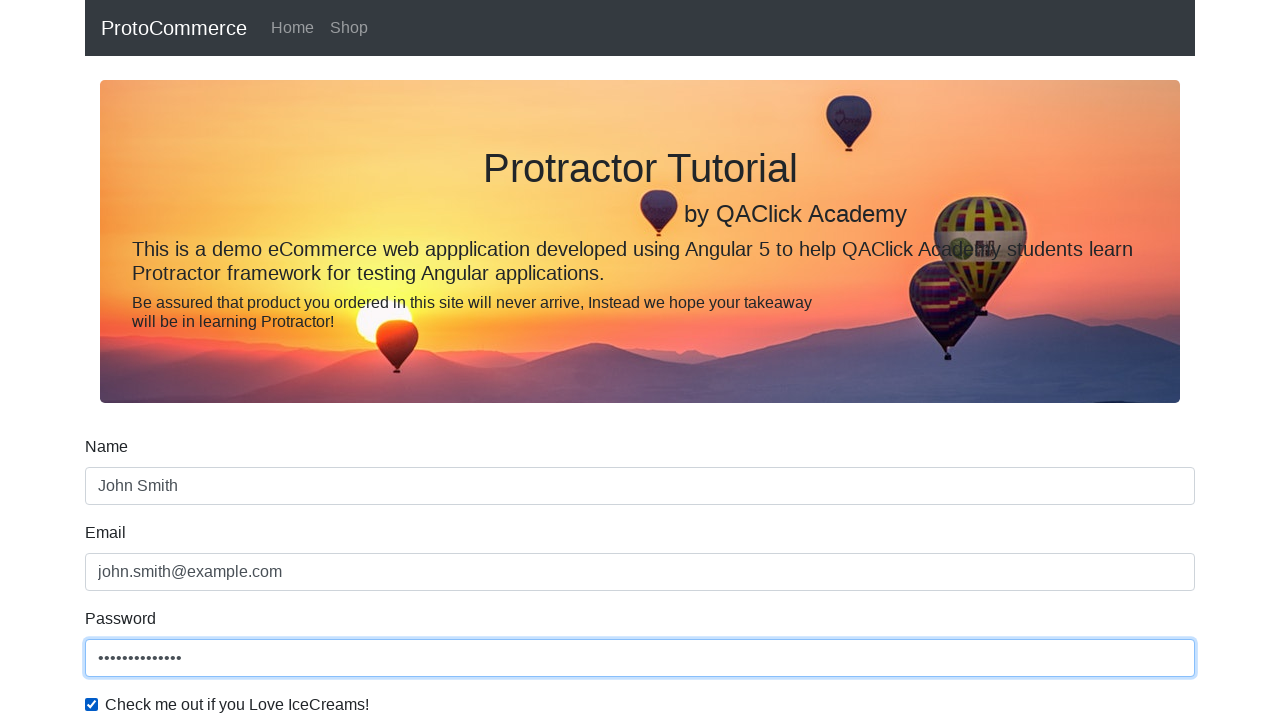

Clicked the submit button to submit the form at (123, 491) on input[type='submit']
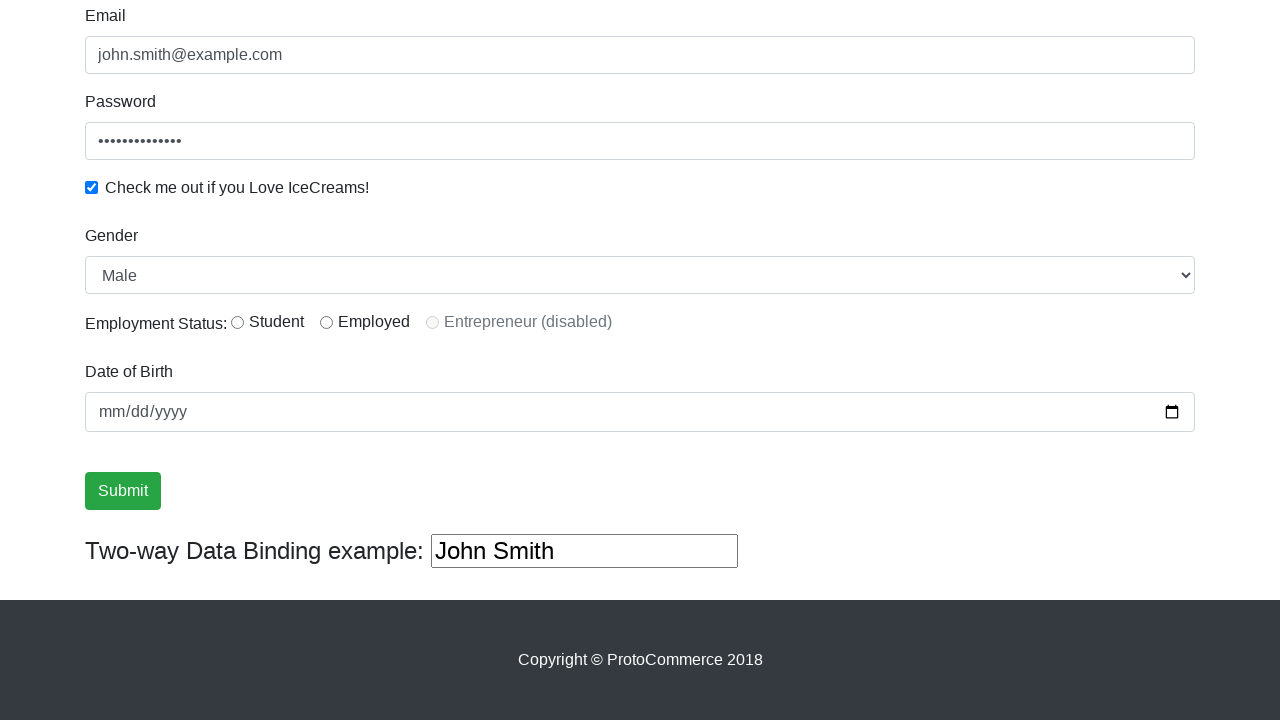

Success message appeared, form submission verified
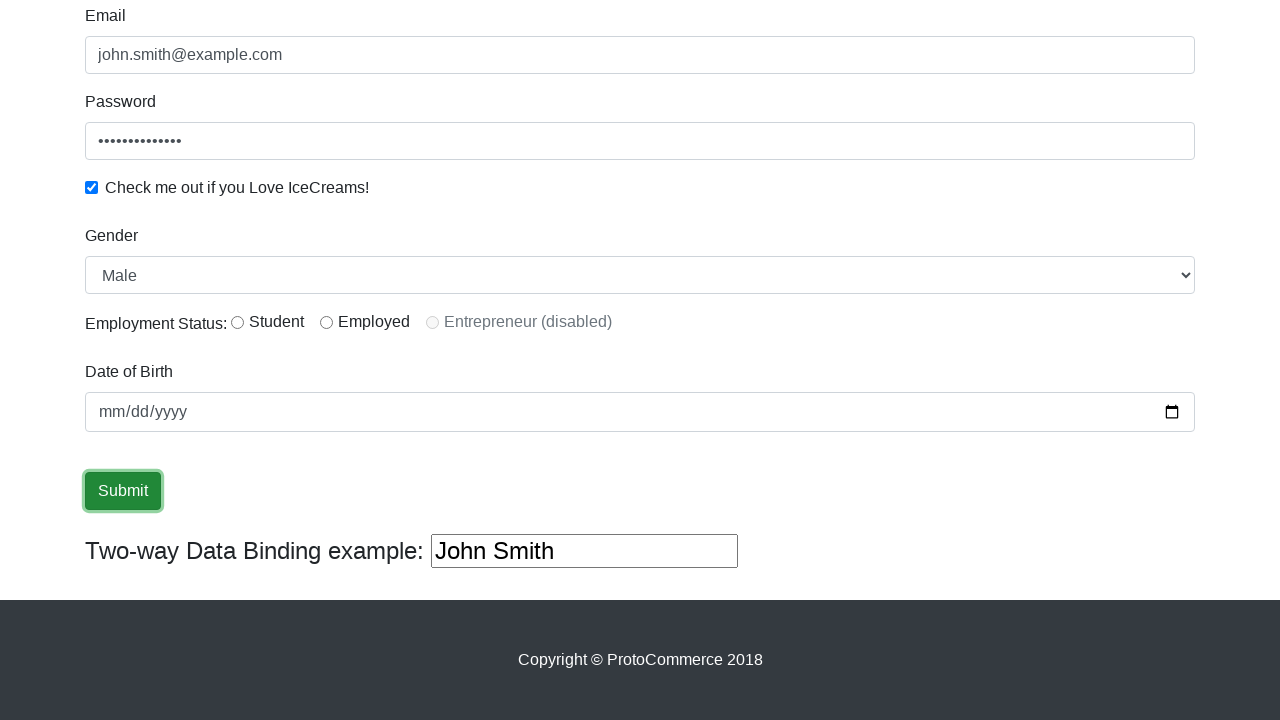

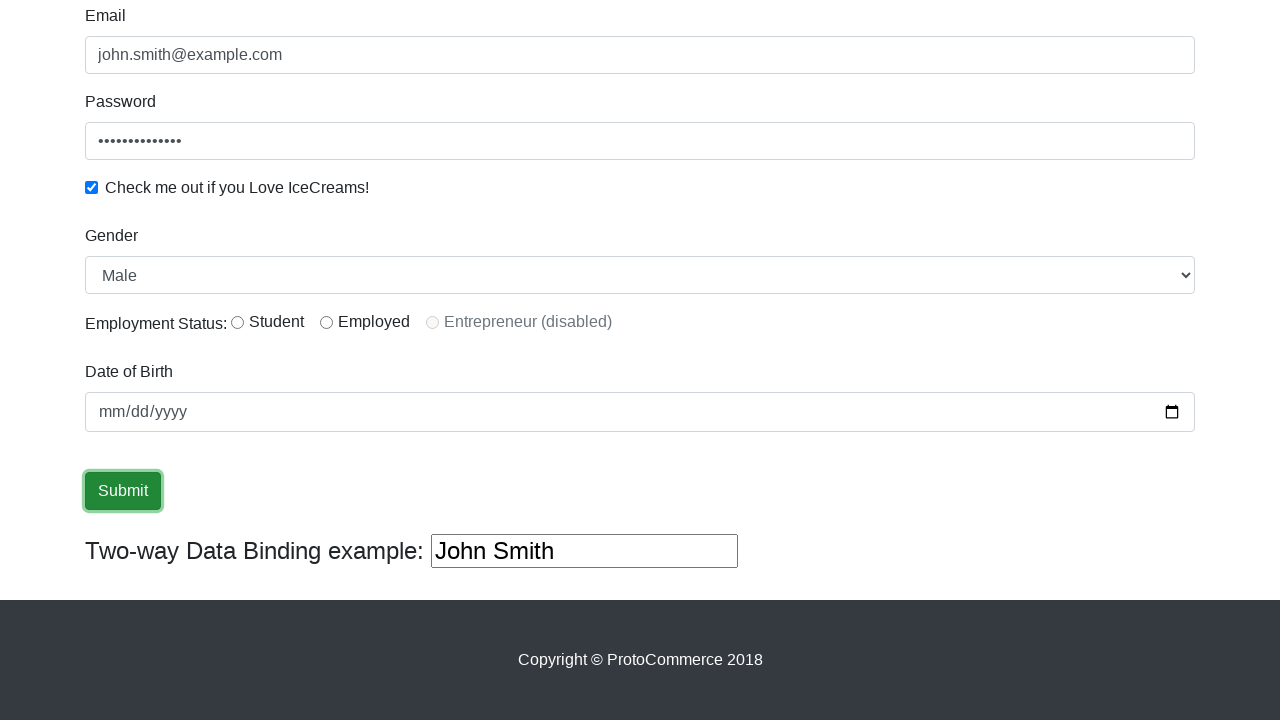